Tests form interaction by filling the First Name field on a practice automation form

Starting URL: https://demoqa.com/automation-practice-form

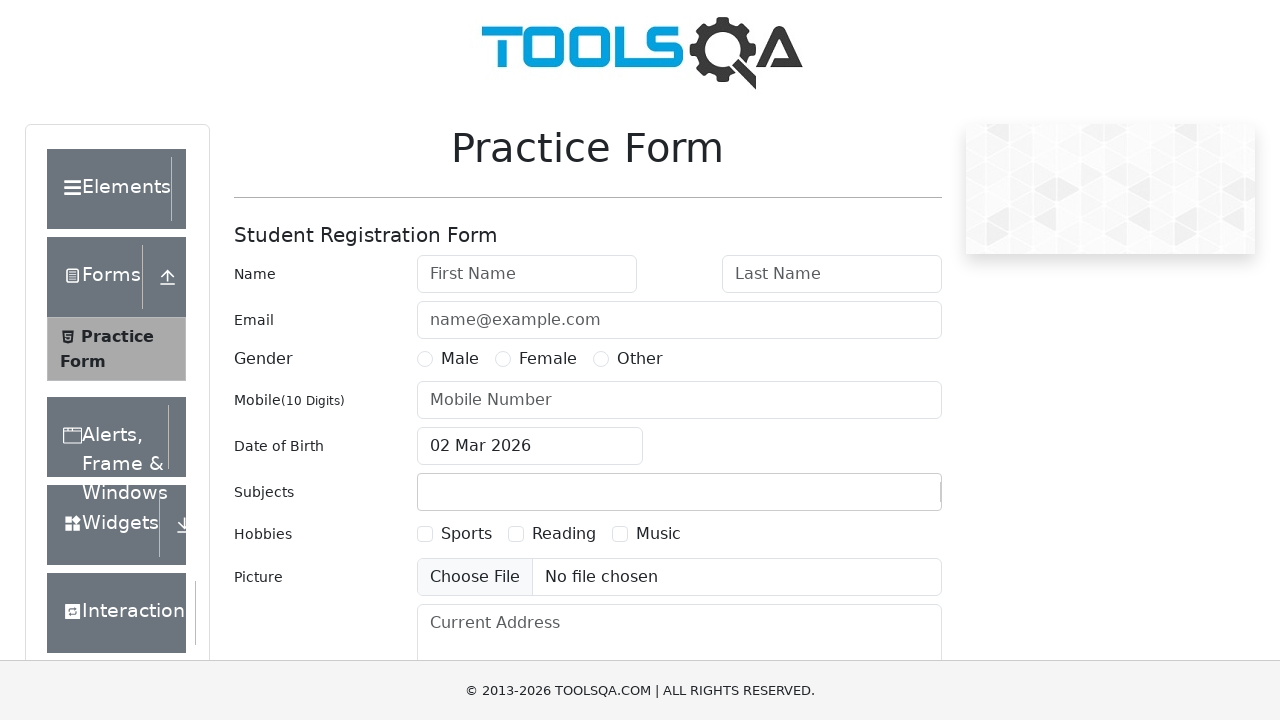

Filled First Name field with 'Test' on internal:attr=[placeholder="First Name"i]
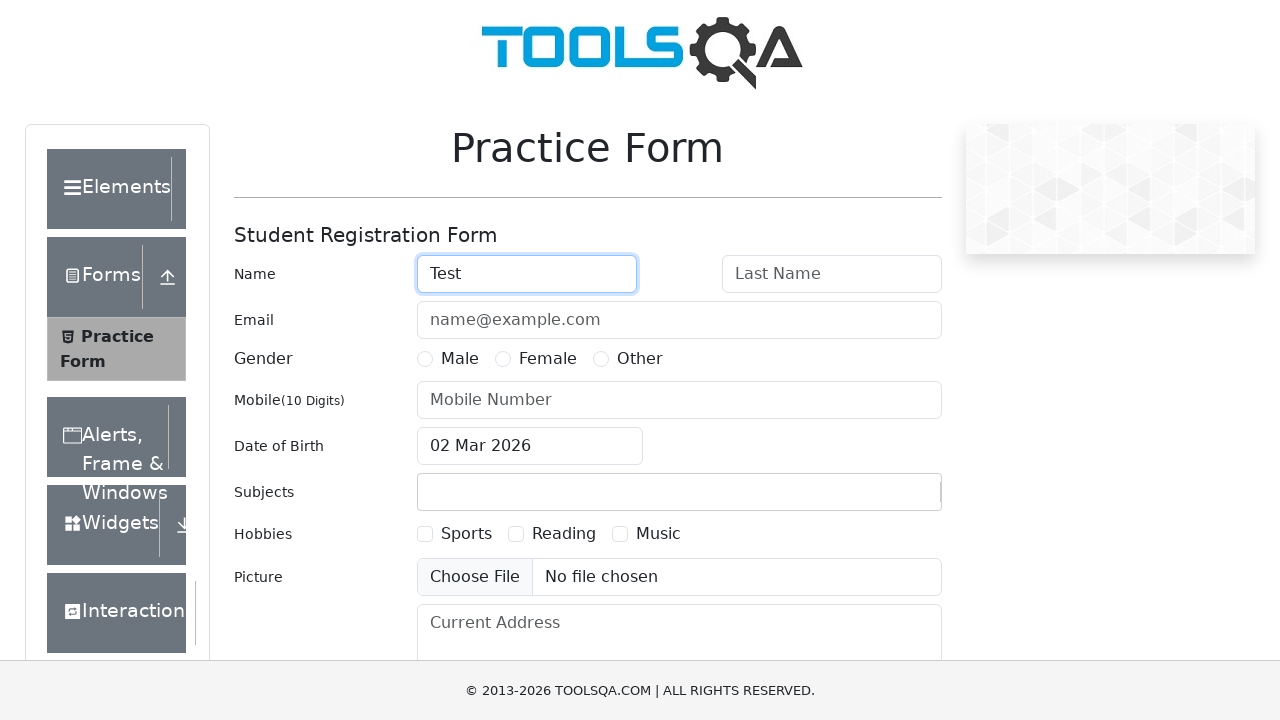

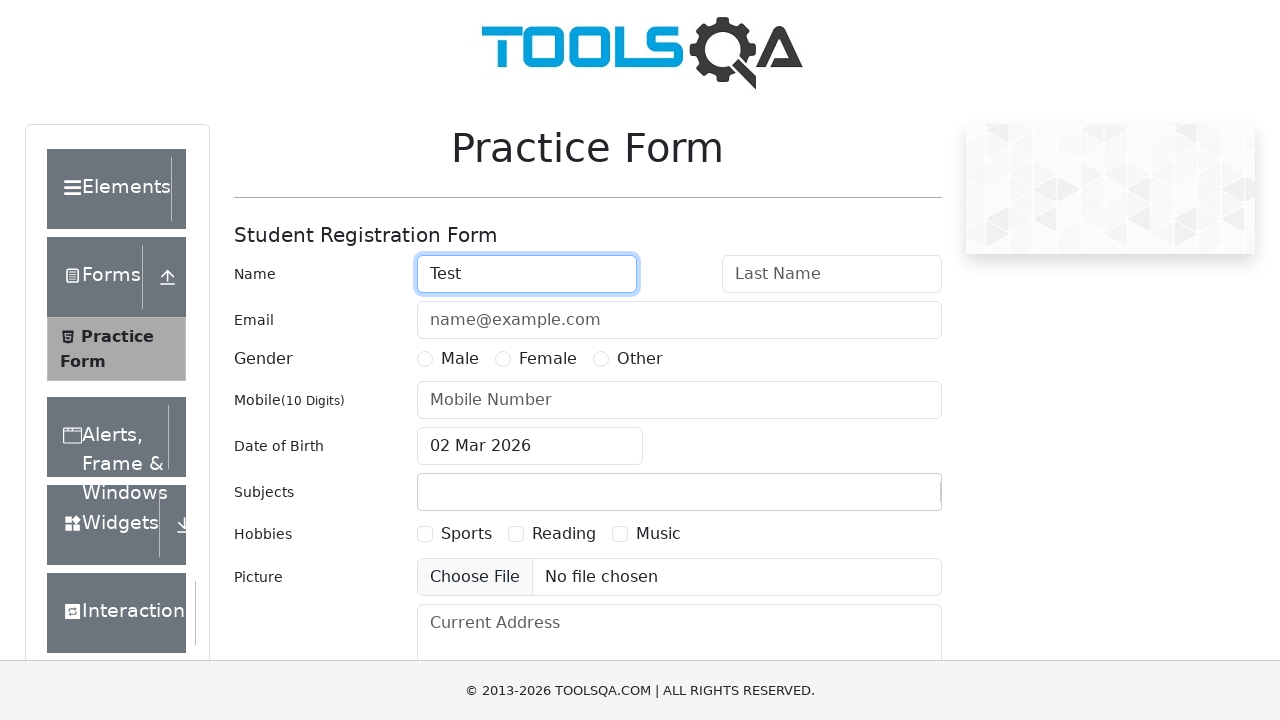